Tests AJAX-loaded content by clicking through year links on a movie nominations page and verifying that the movie table loads for each year.

Starting URL: https://www.scrapethissite.com/pages/ajax-javascript/

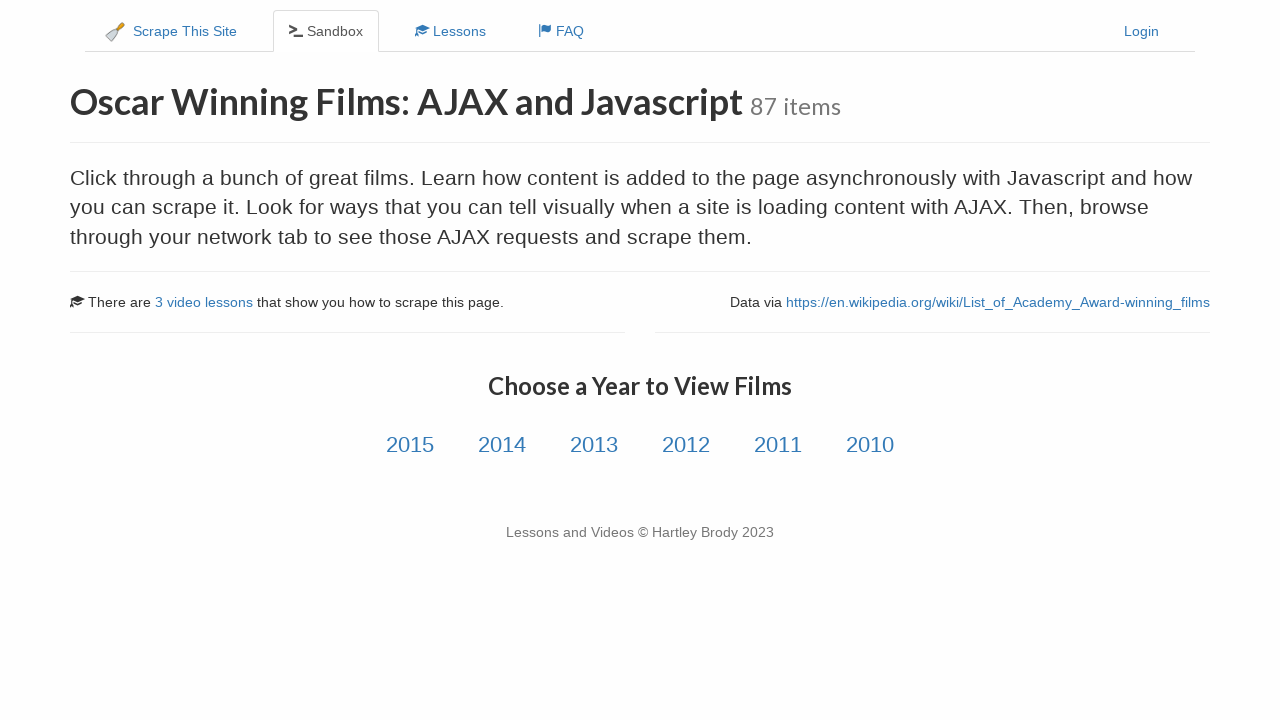

Waited for year links to be available
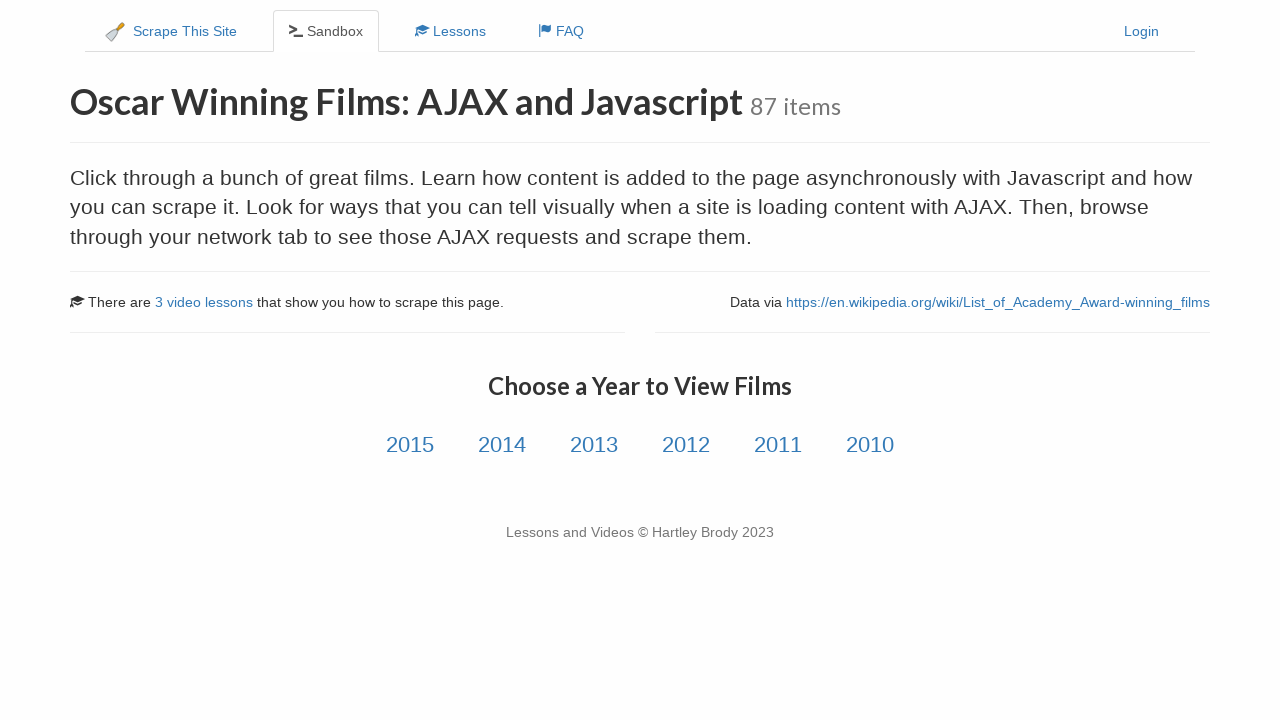

Retrieved all year links from the page
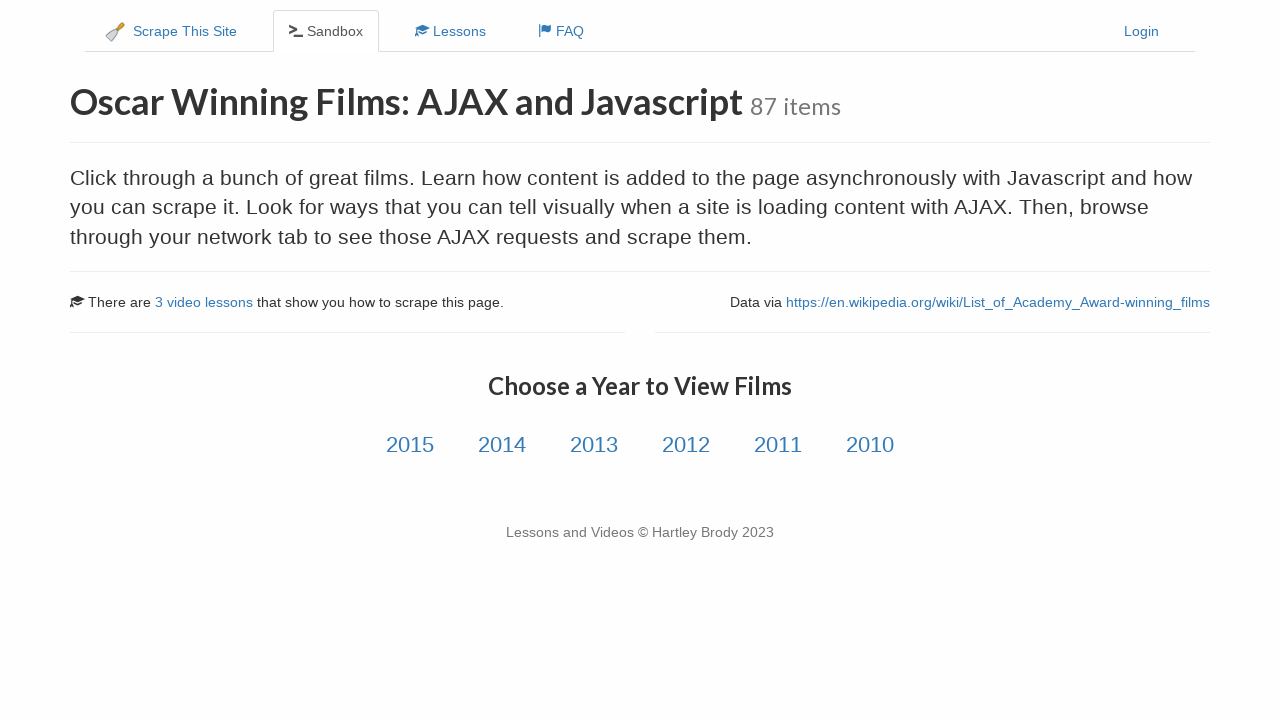

Clicked on year link at index 5 at (870, 445) on .year-link >> nth=5
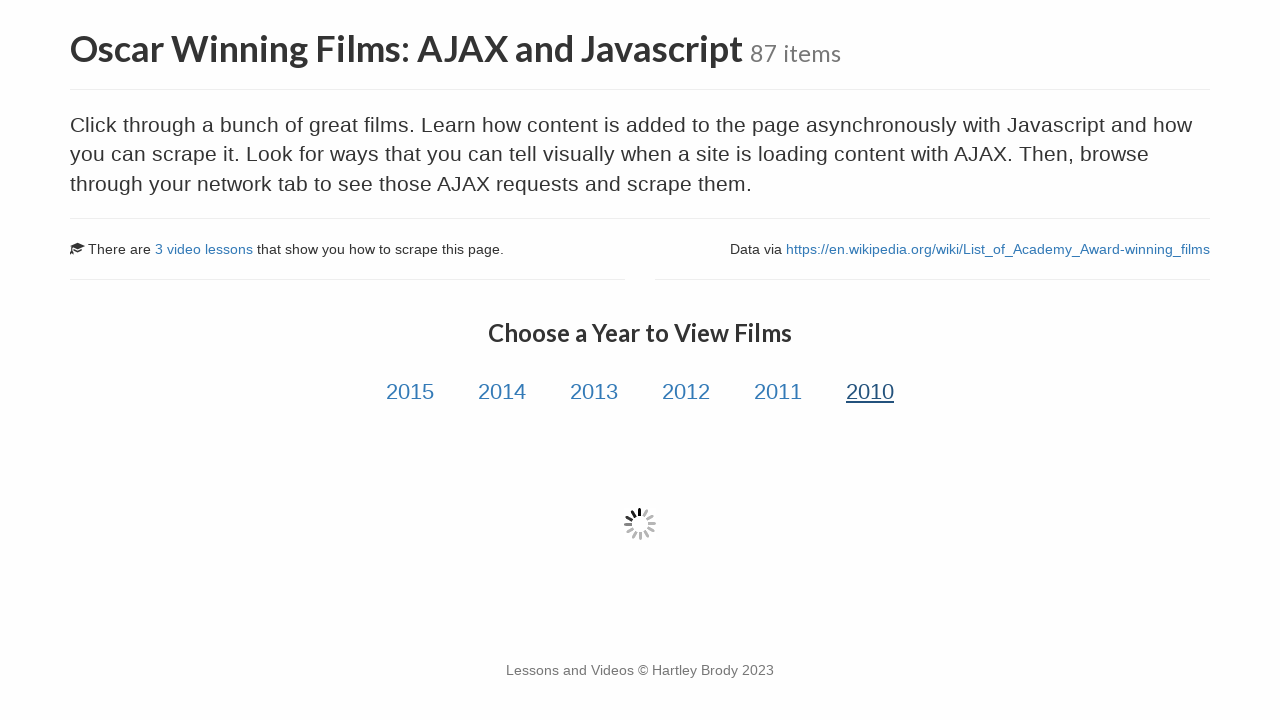

Movie table became visible after AJAX load
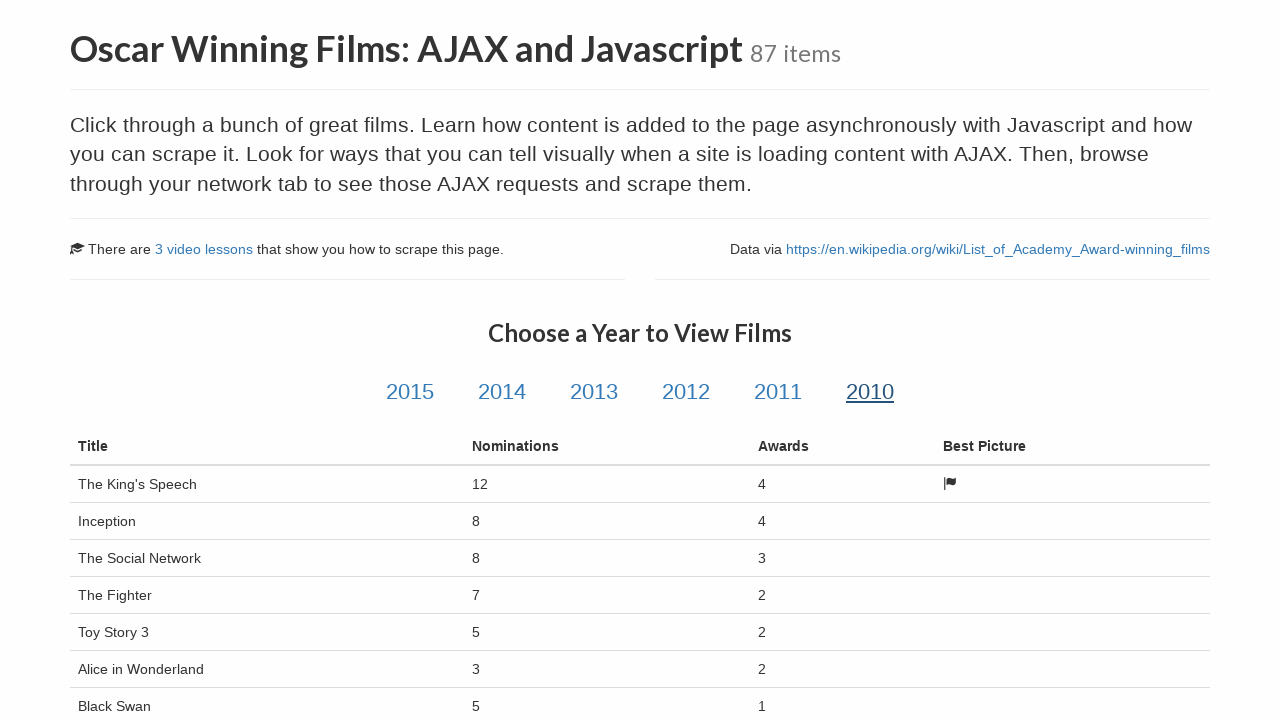

Film entries loaded in the table
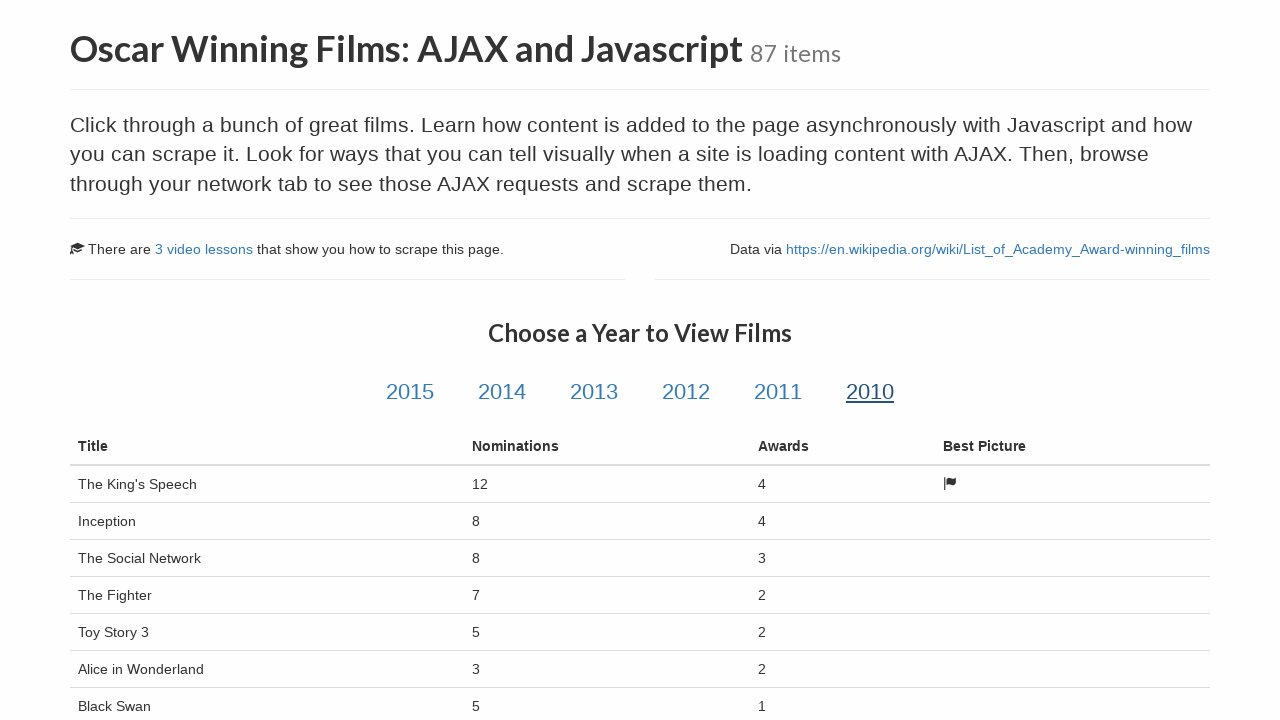

Clicked on year link at index 4 at (778, 392) on .year-link >> nth=4
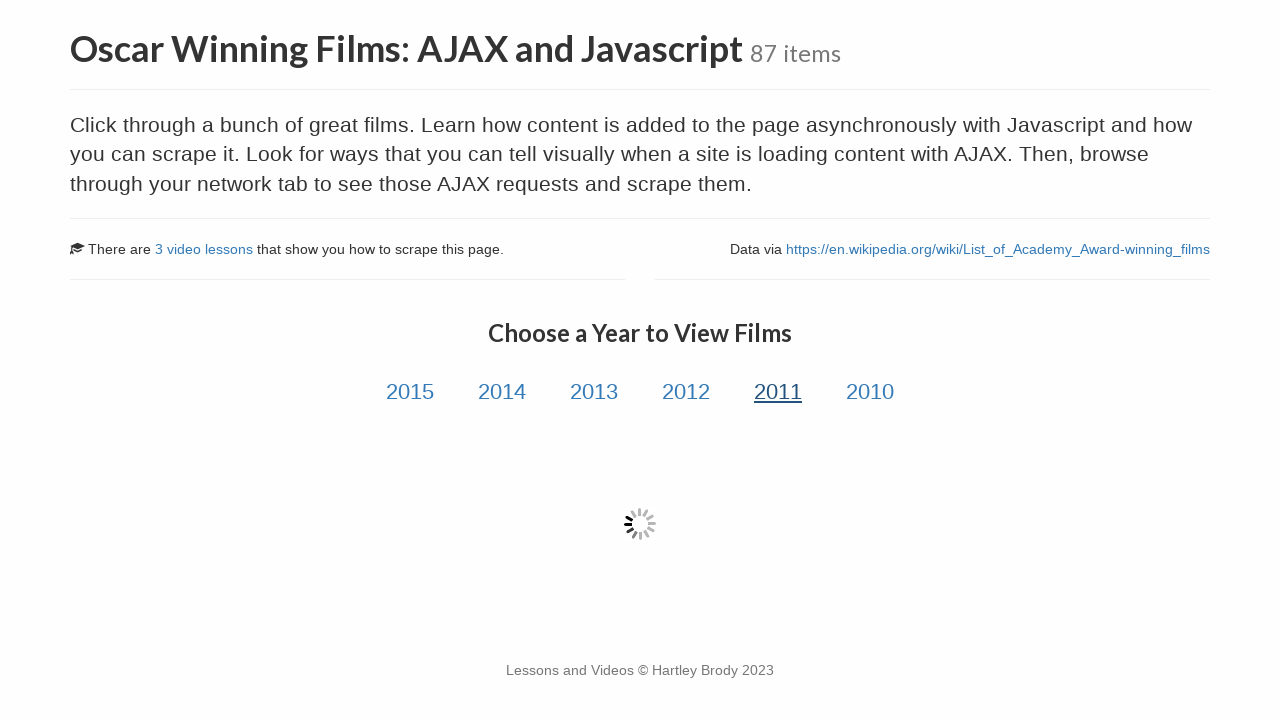

Movie table became visible after AJAX load
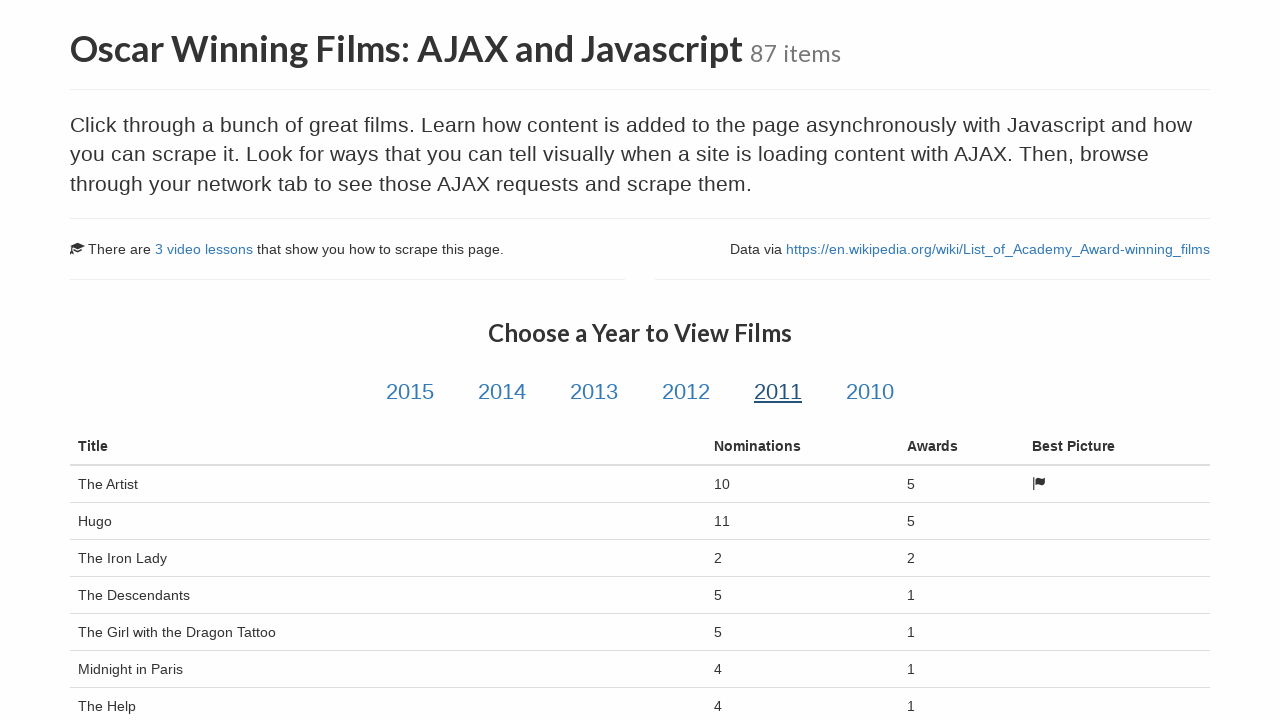

Film entries loaded in the table
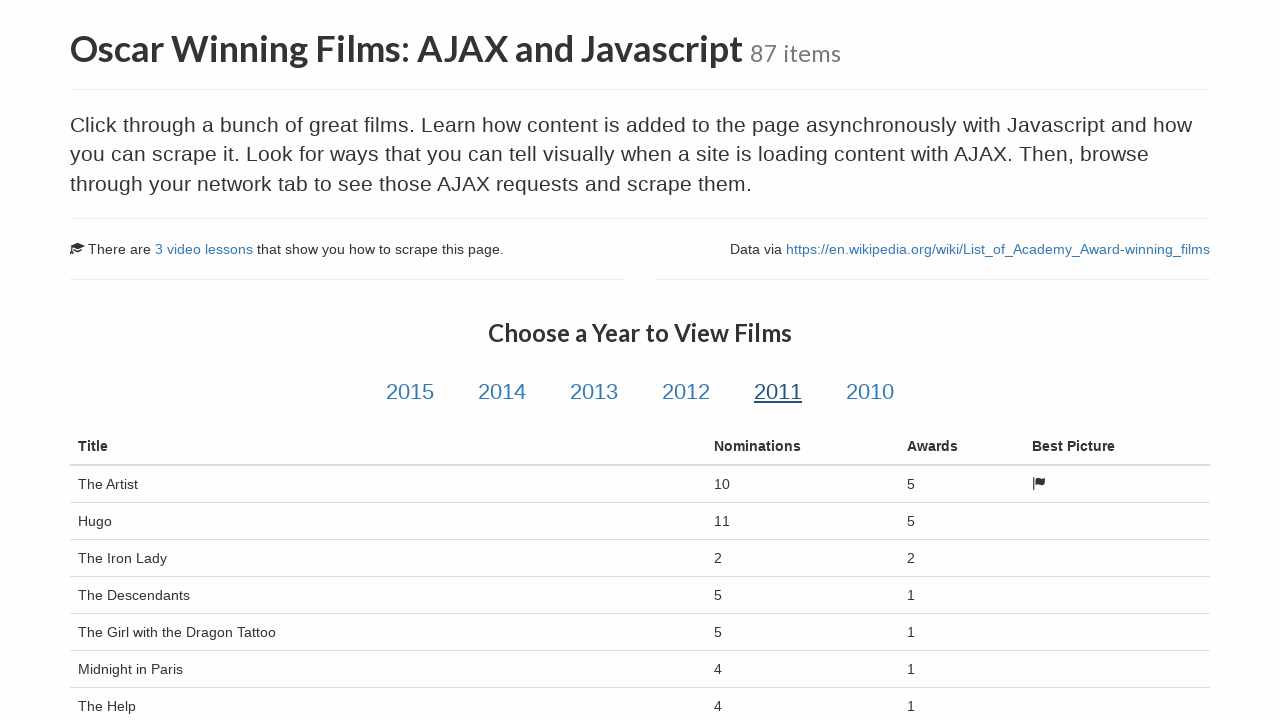

Clicked on year link at index 3 at (686, 392) on .year-link >> nth=3
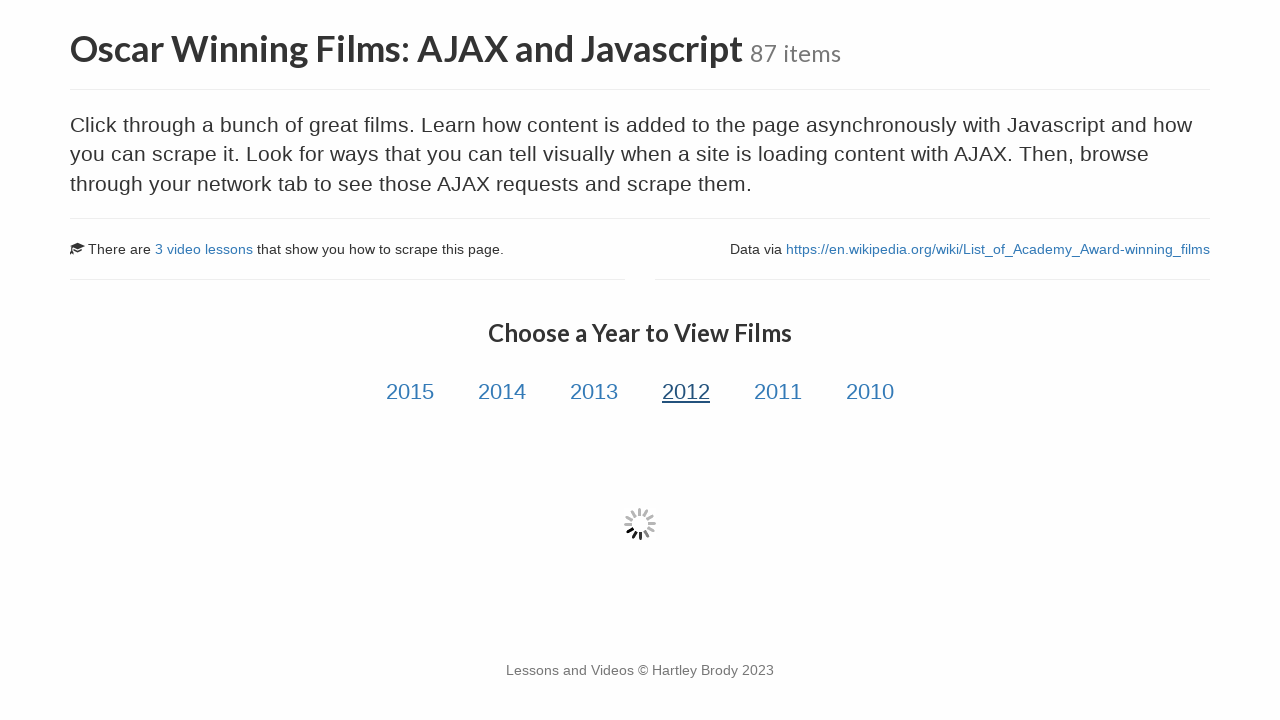

Movie table became visible after AJAX load
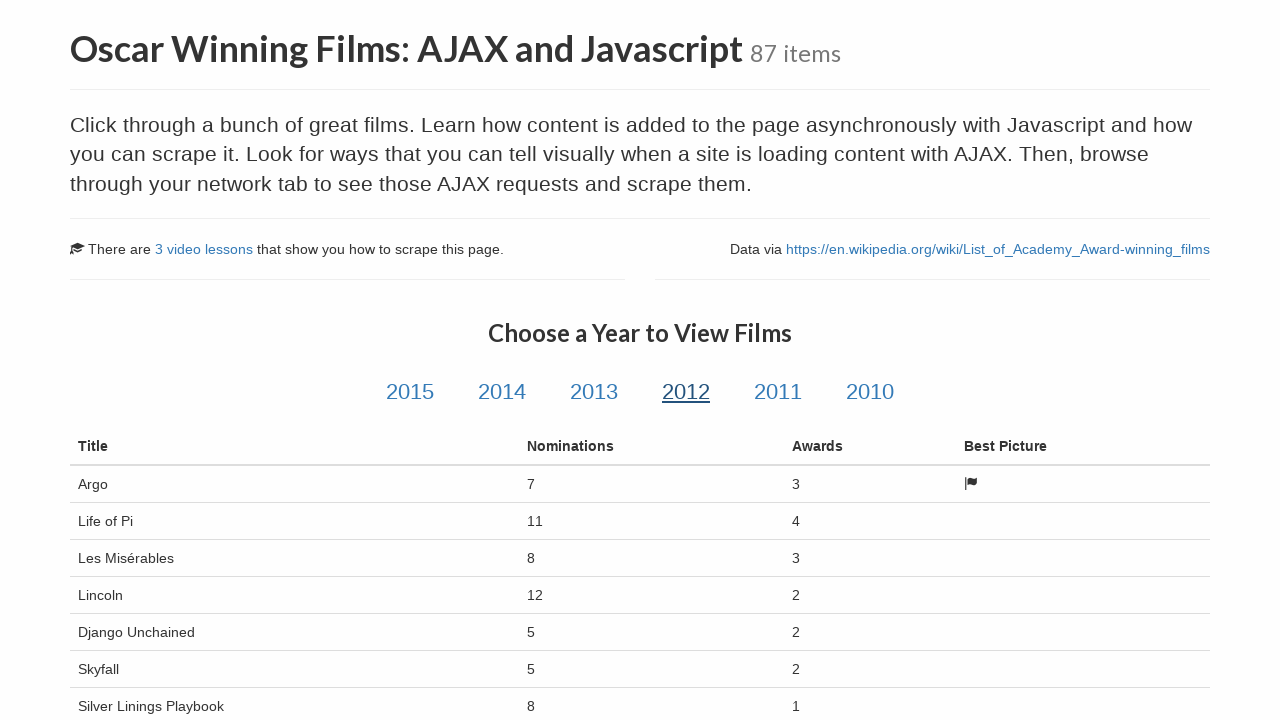

Film entries loaded in the table
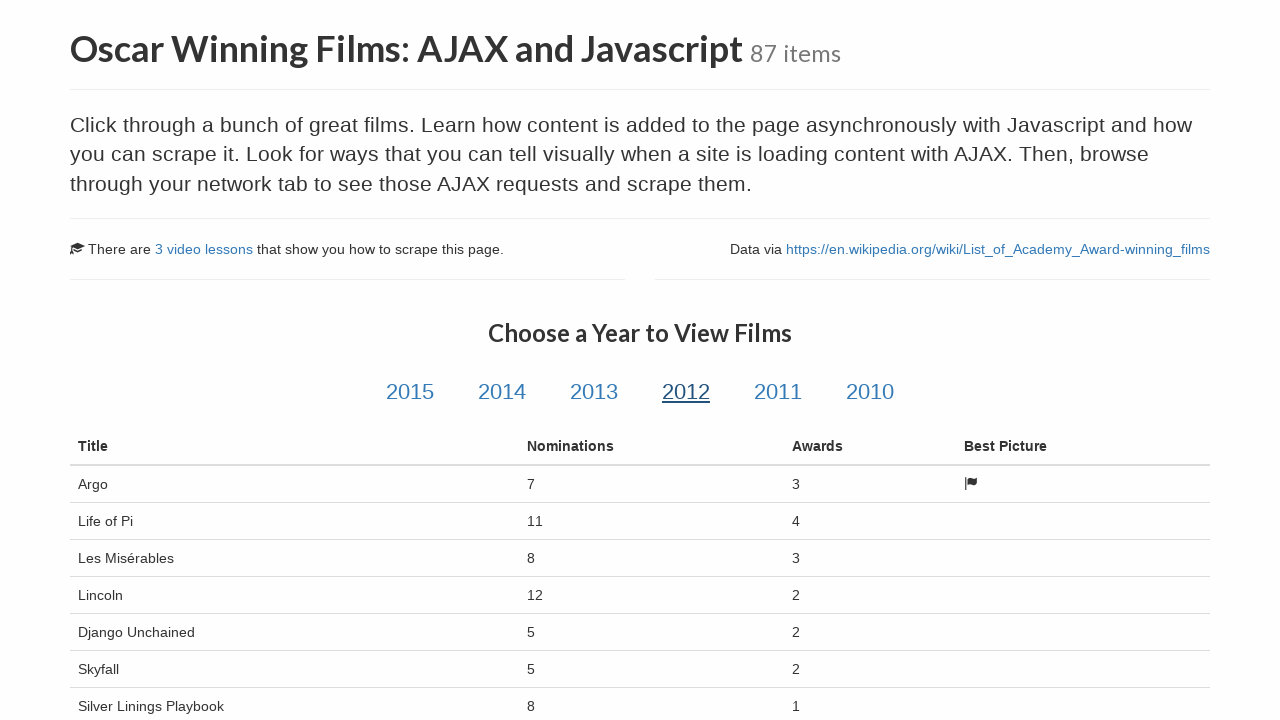

Clicked on year link at index 2 at (594, 392) on .year-link >> nth=2
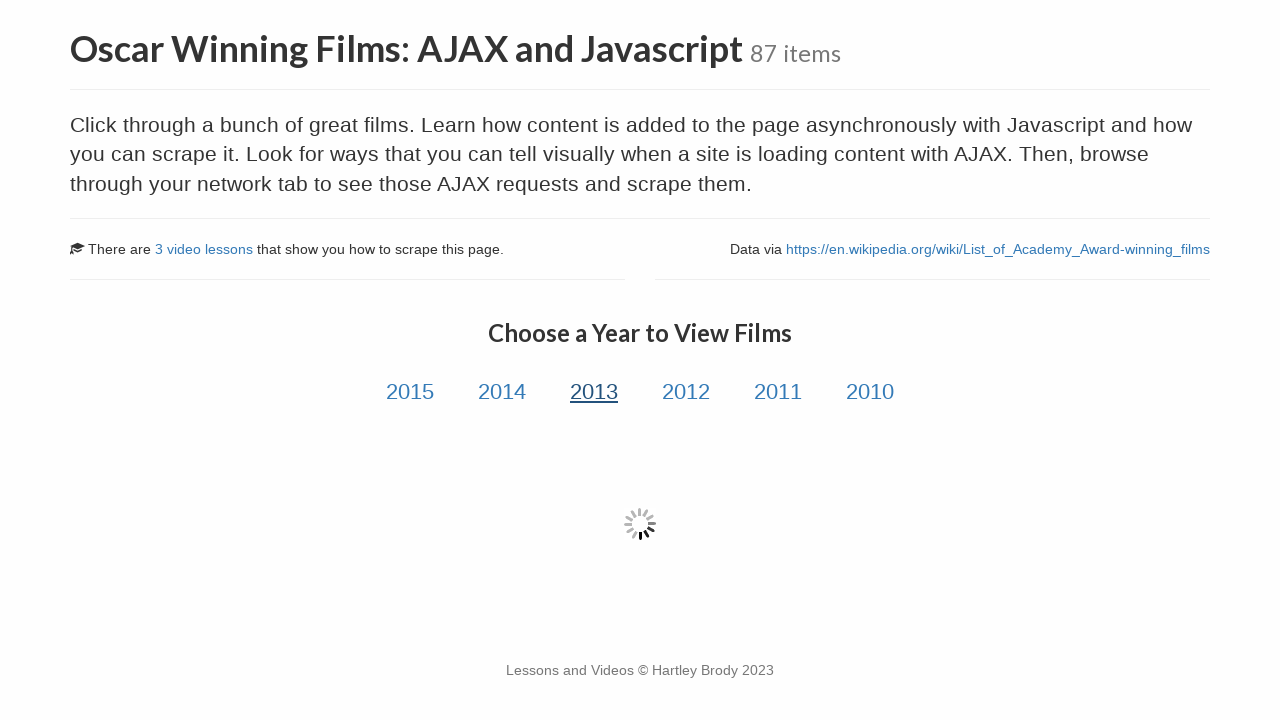

Movie table became visible after AJAX load
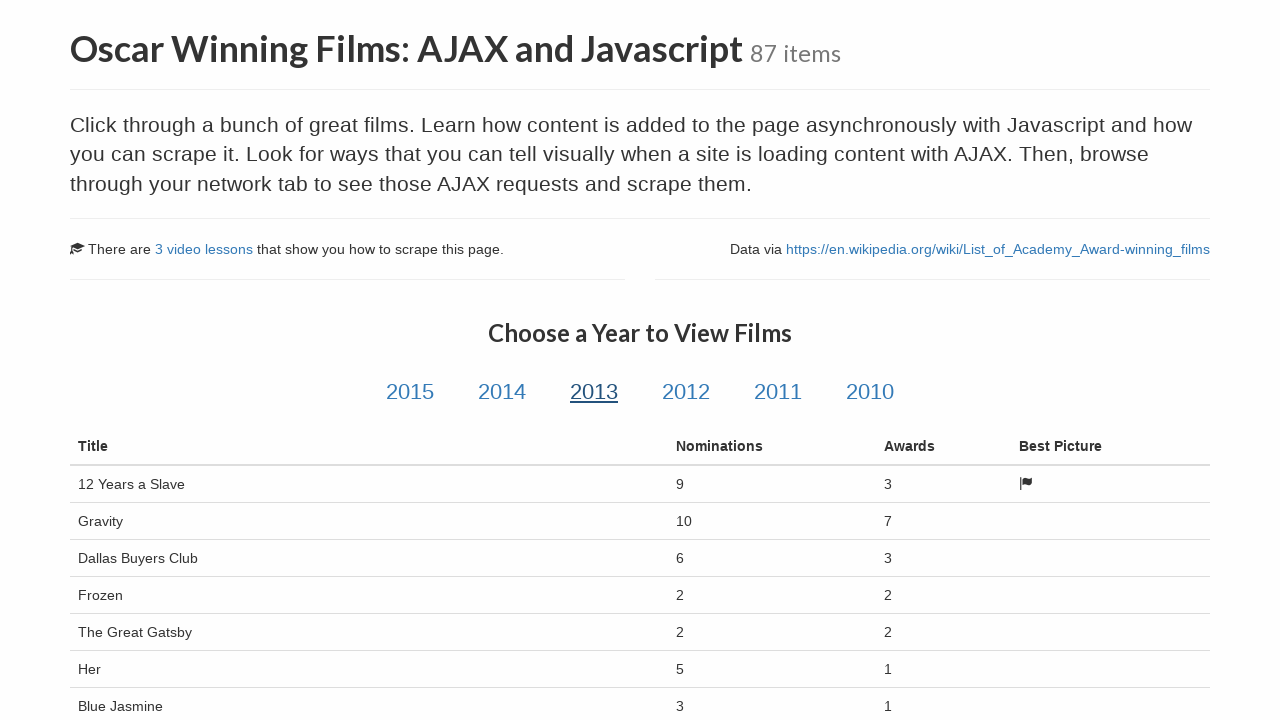

Film entries loaded in the table
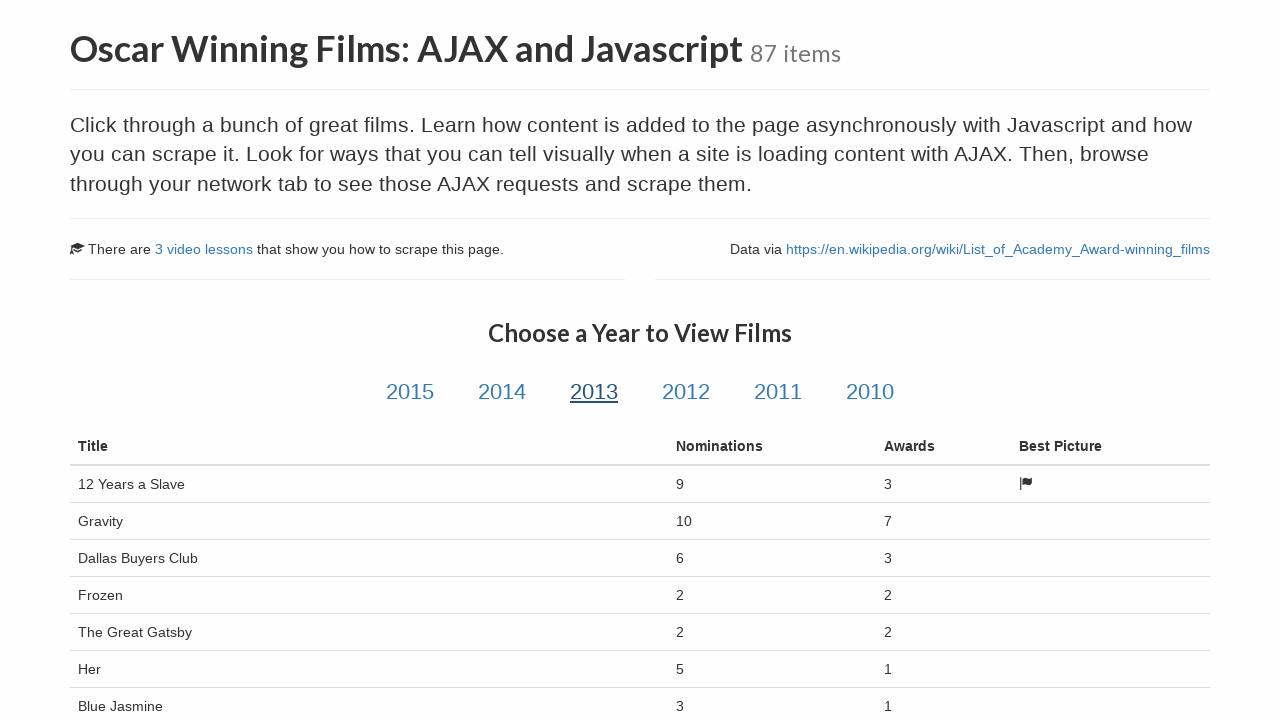

Clicked on year link at index 1 at (502, 392) on .year-link >> nth=1
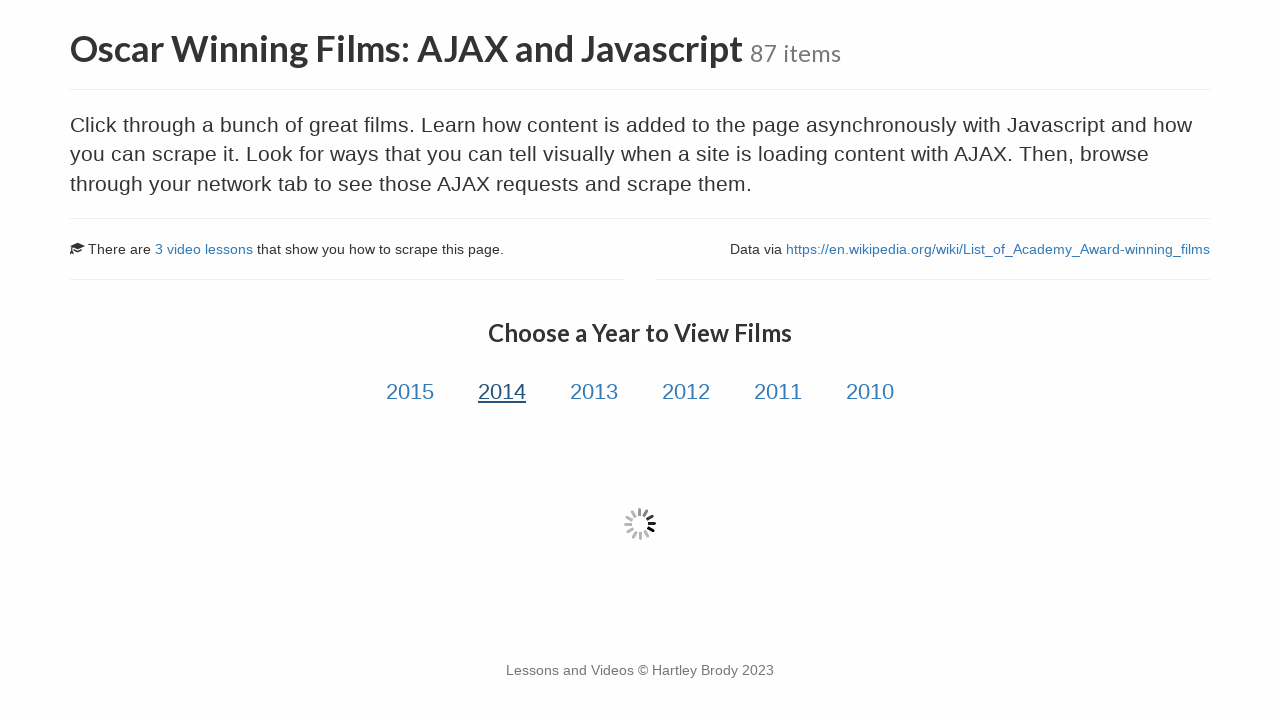

Movie table became visible after AJAX load
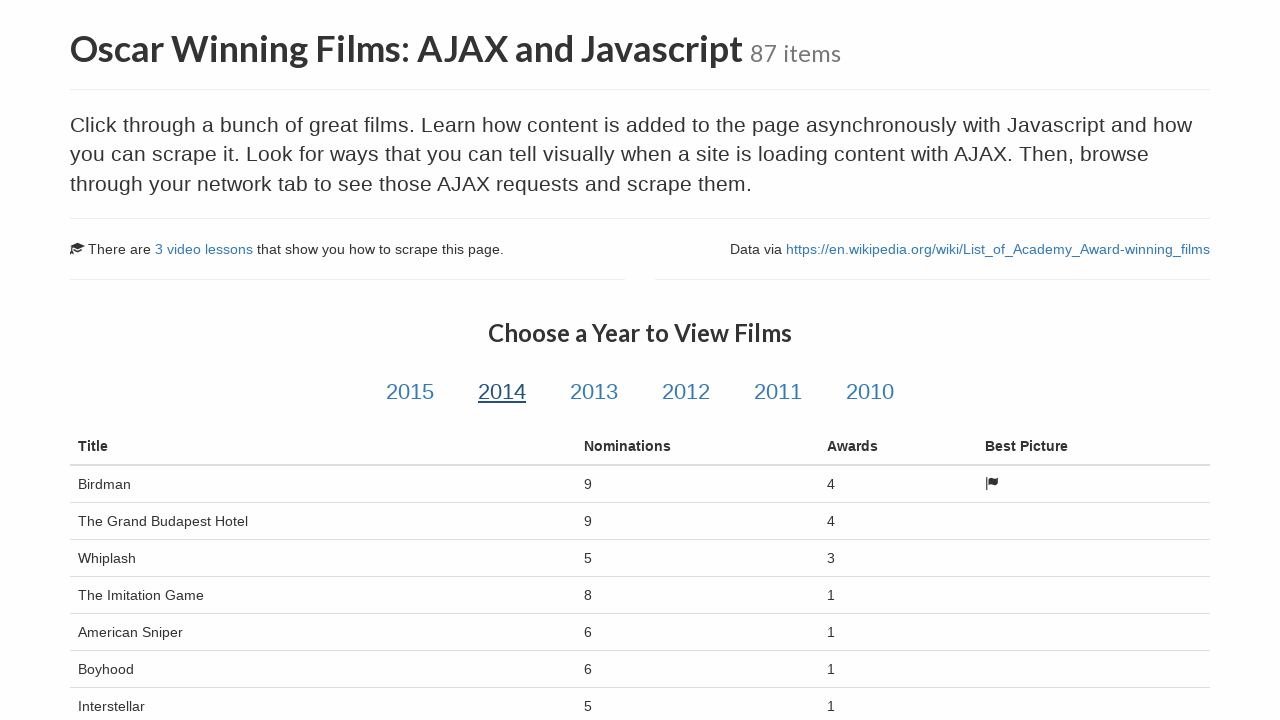

Film entries loaded in the table
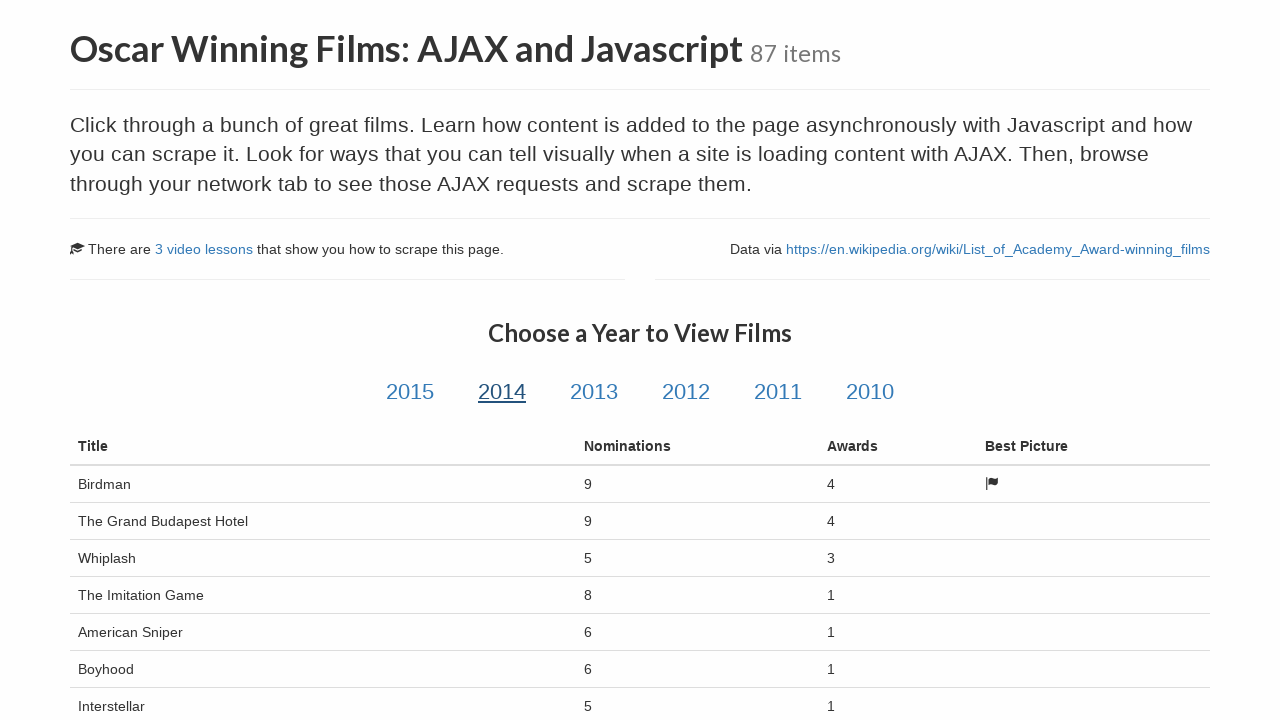

Clicked on year link at index 0 at (410, 392) on .year-link >> nth=0
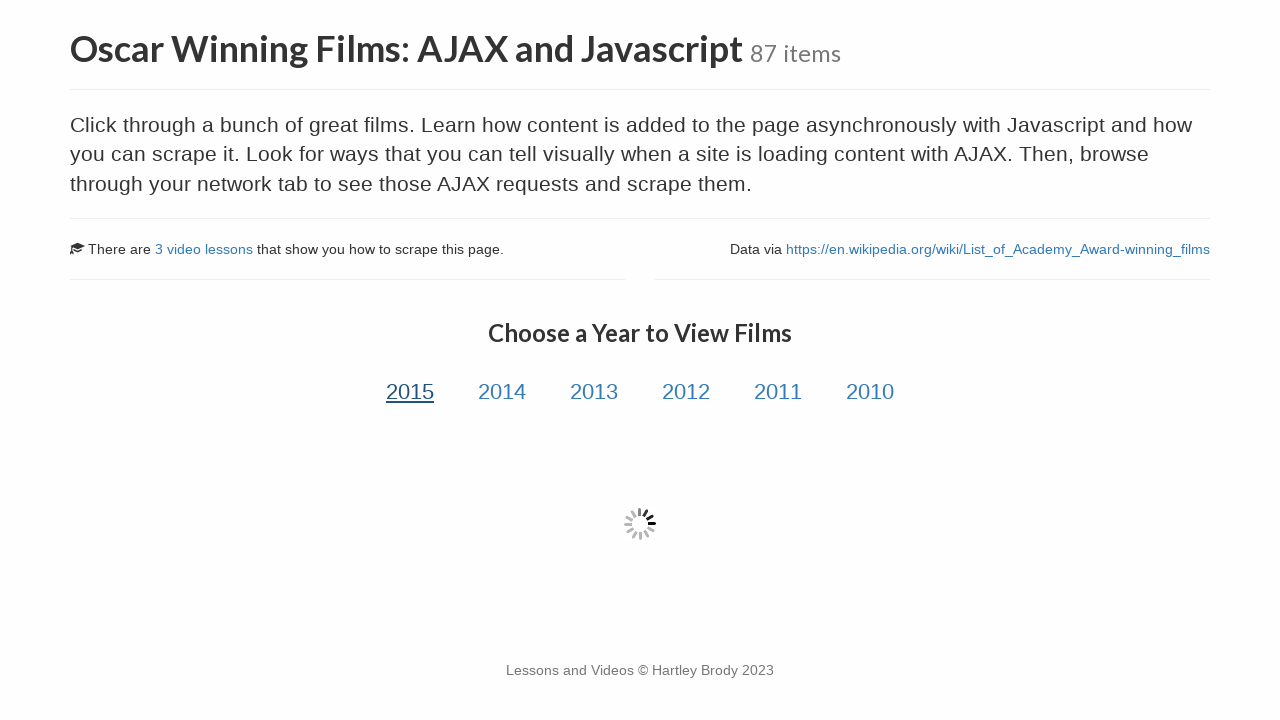

Movie table became visible after AJAX load
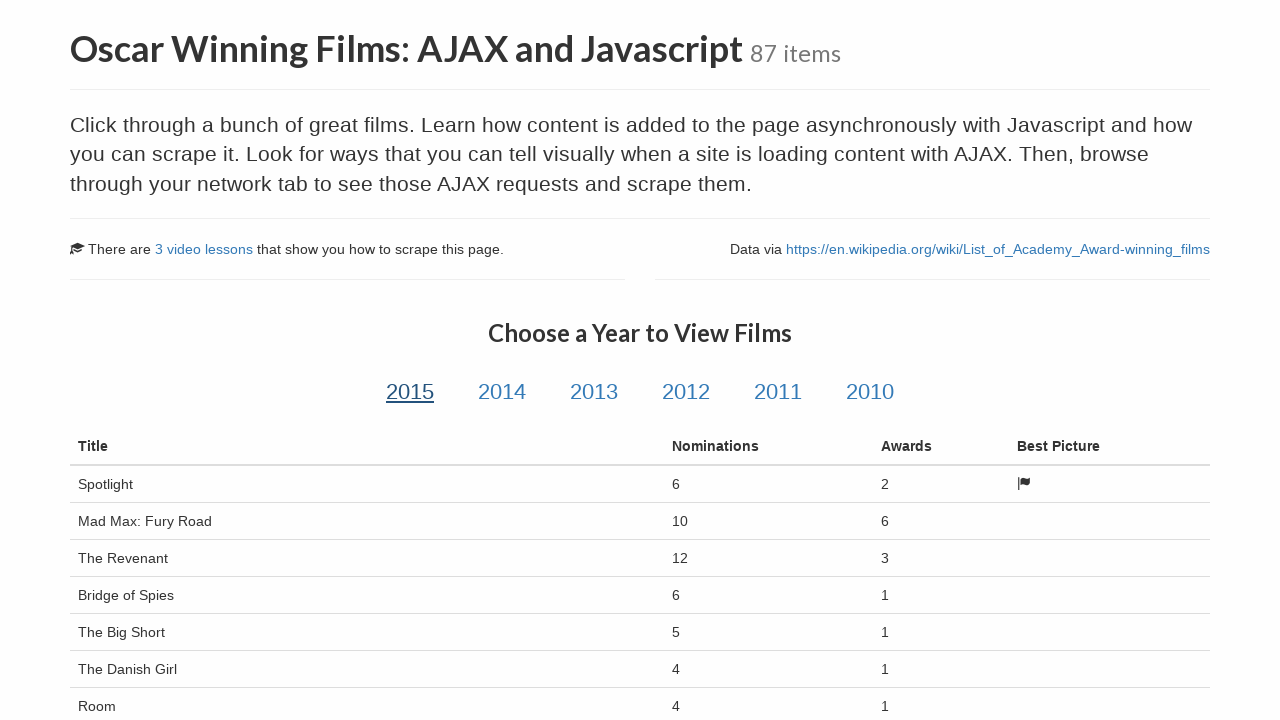

Film entries loaded in the table
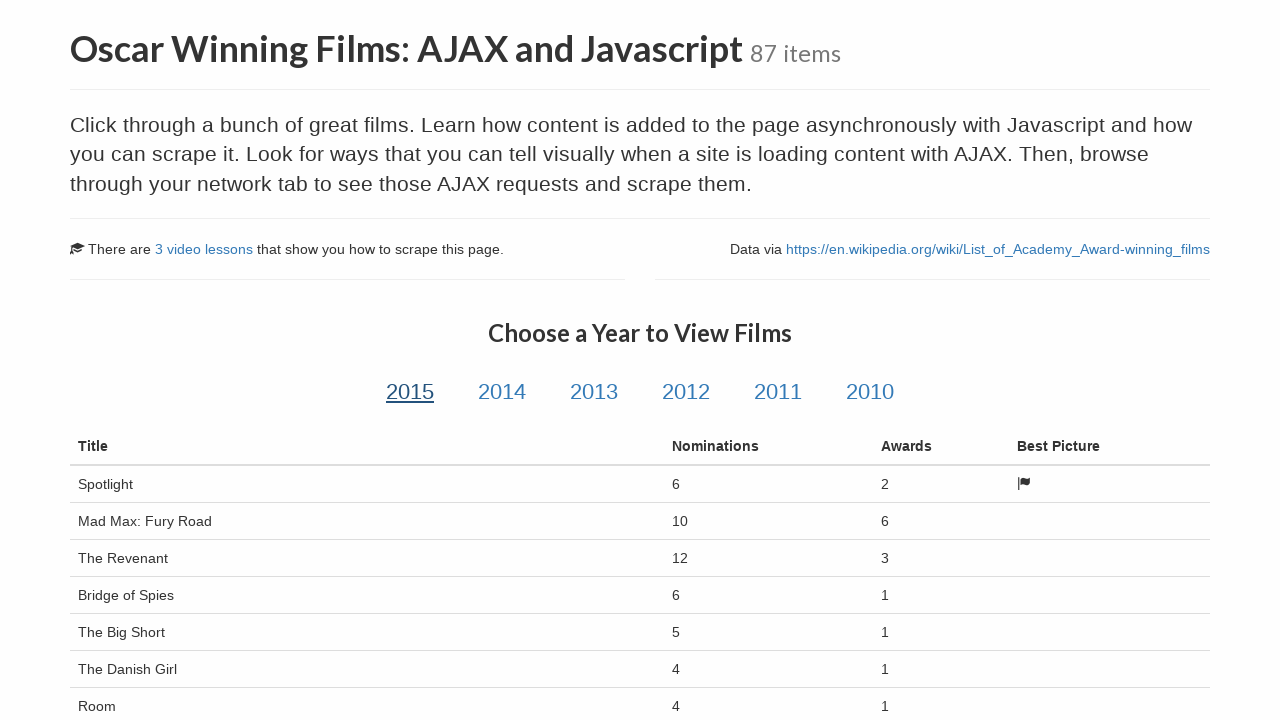

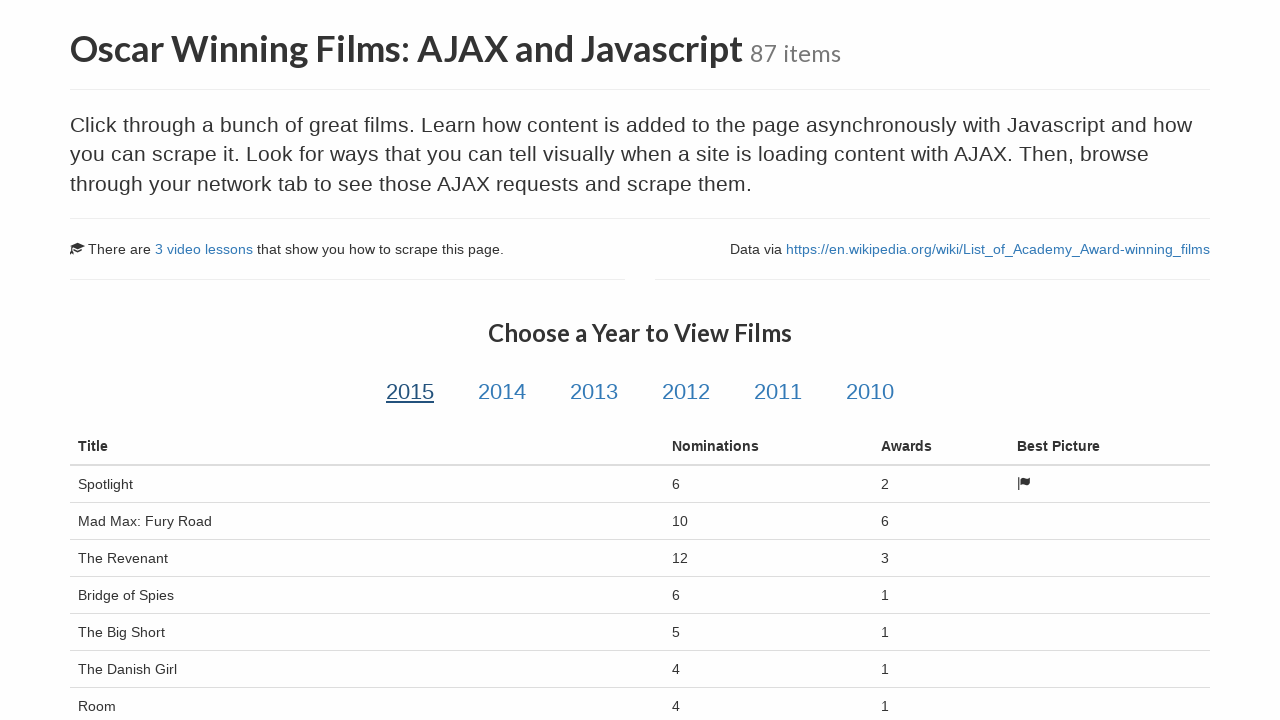